Tests dynamic element loading by clicking a start button and waiting for content to appear

Starting URL: http://syntaxprojects.com/dynamic-elements-loading.php

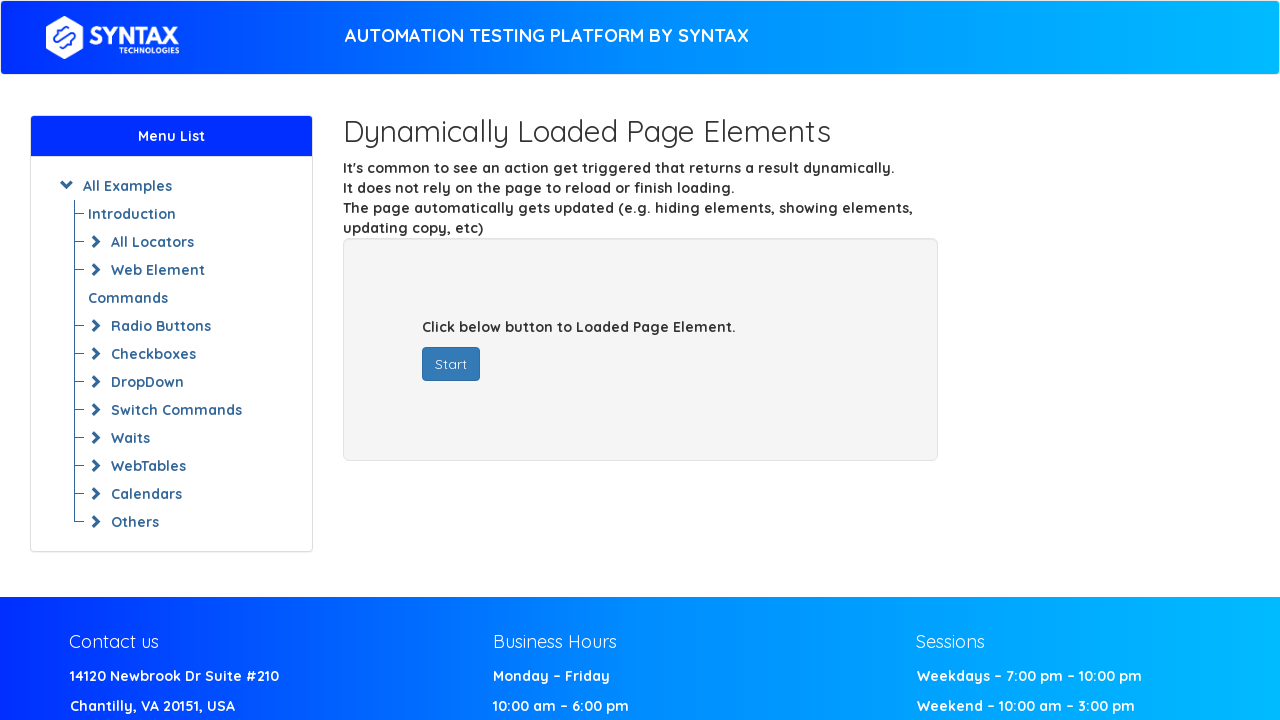

Clicked start button to trigger dynamic content loading at (451, 364) on button#startButton
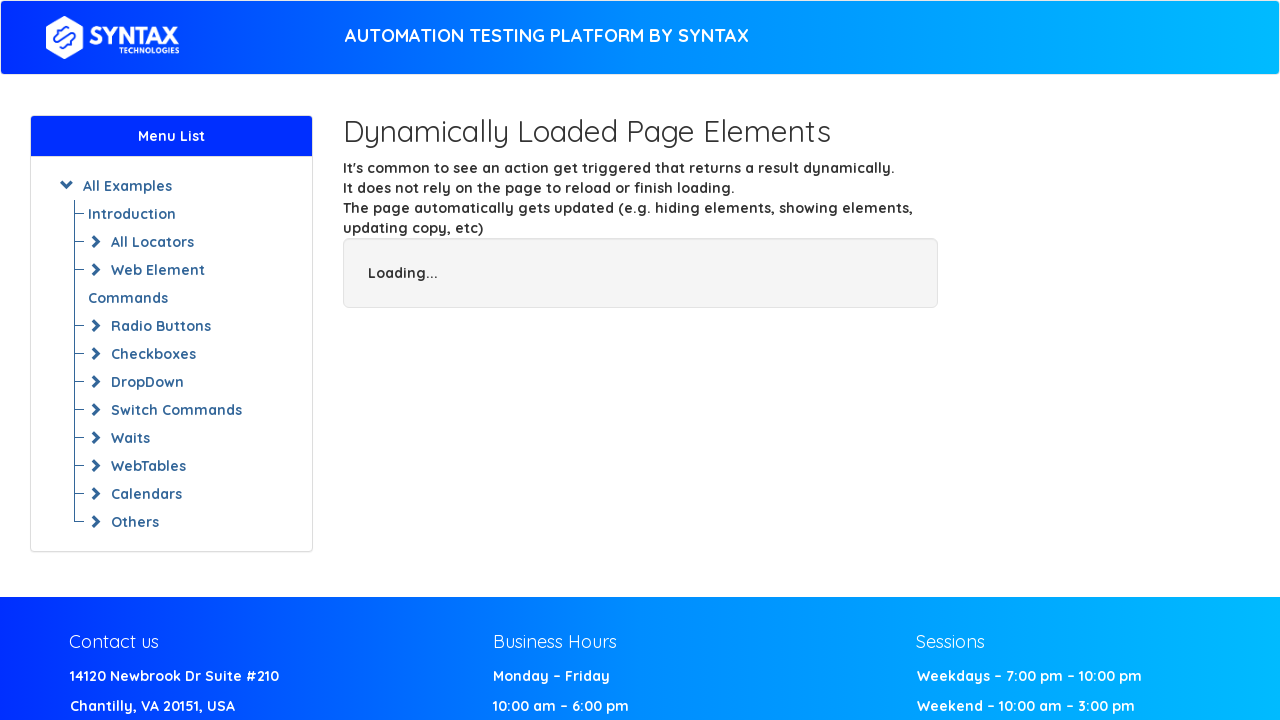

Waited for dynamically loaded content to appear
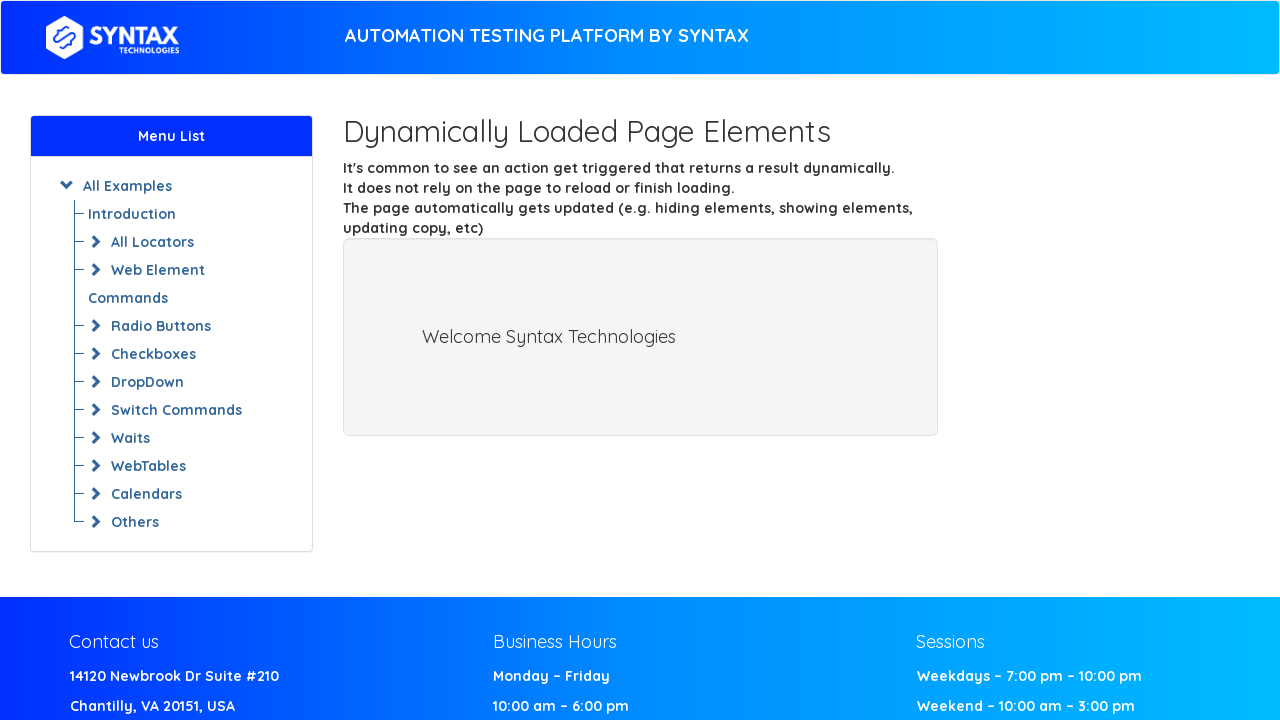

Located the dynamically loaded text element
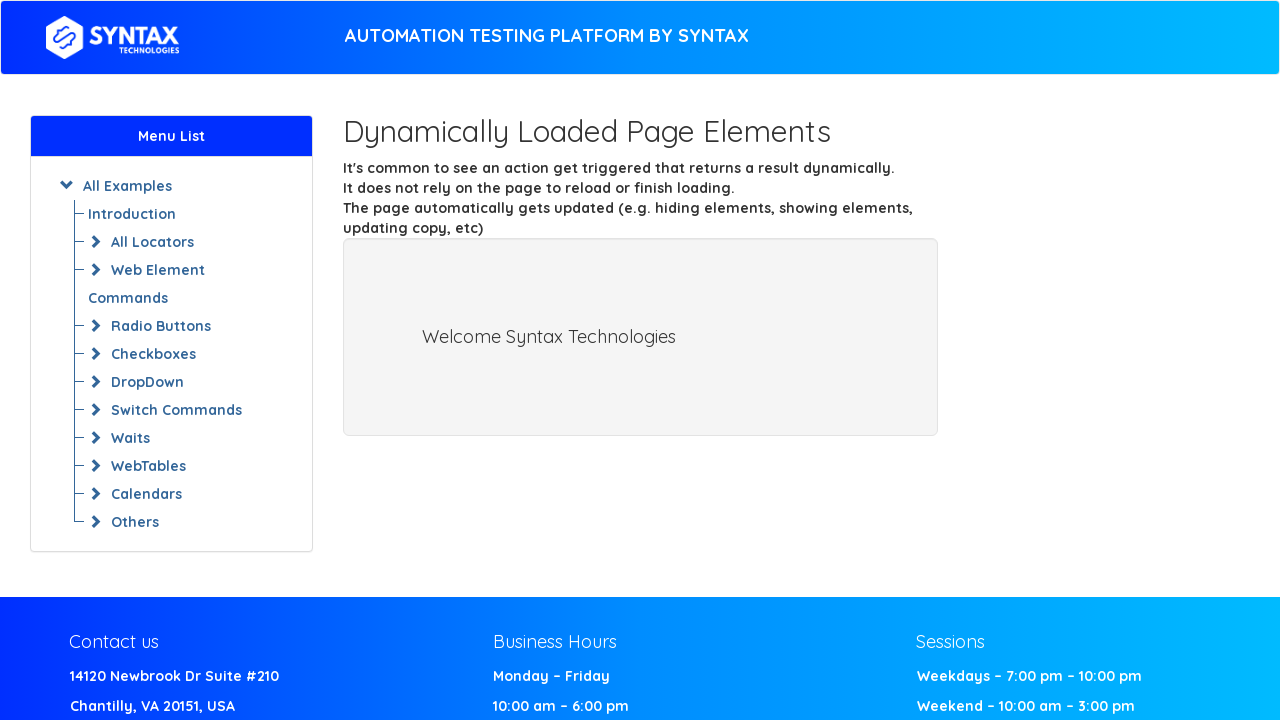

Retrieved text content: Welcome Syntax Technologies
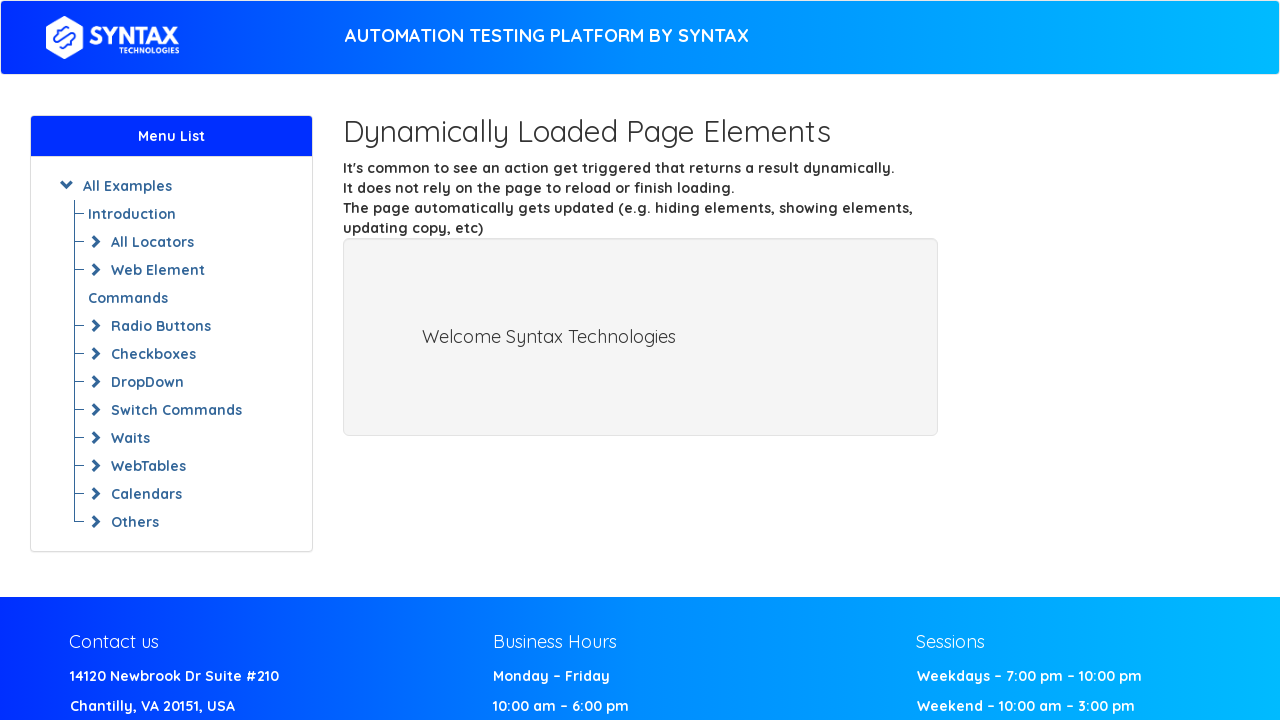

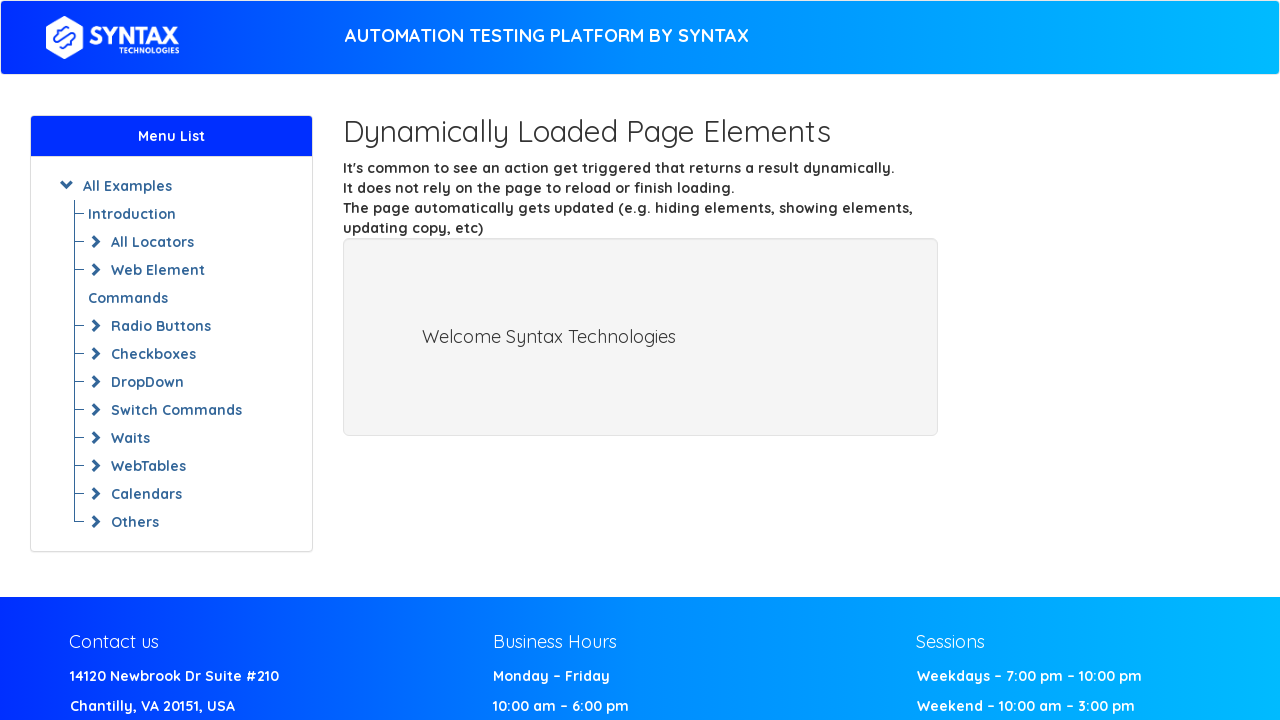